Tests the Sign up link by clicking on it and verifying the Sign up modal opens with the correct title

Starting URL: https://www.demoblaze.com/index.html

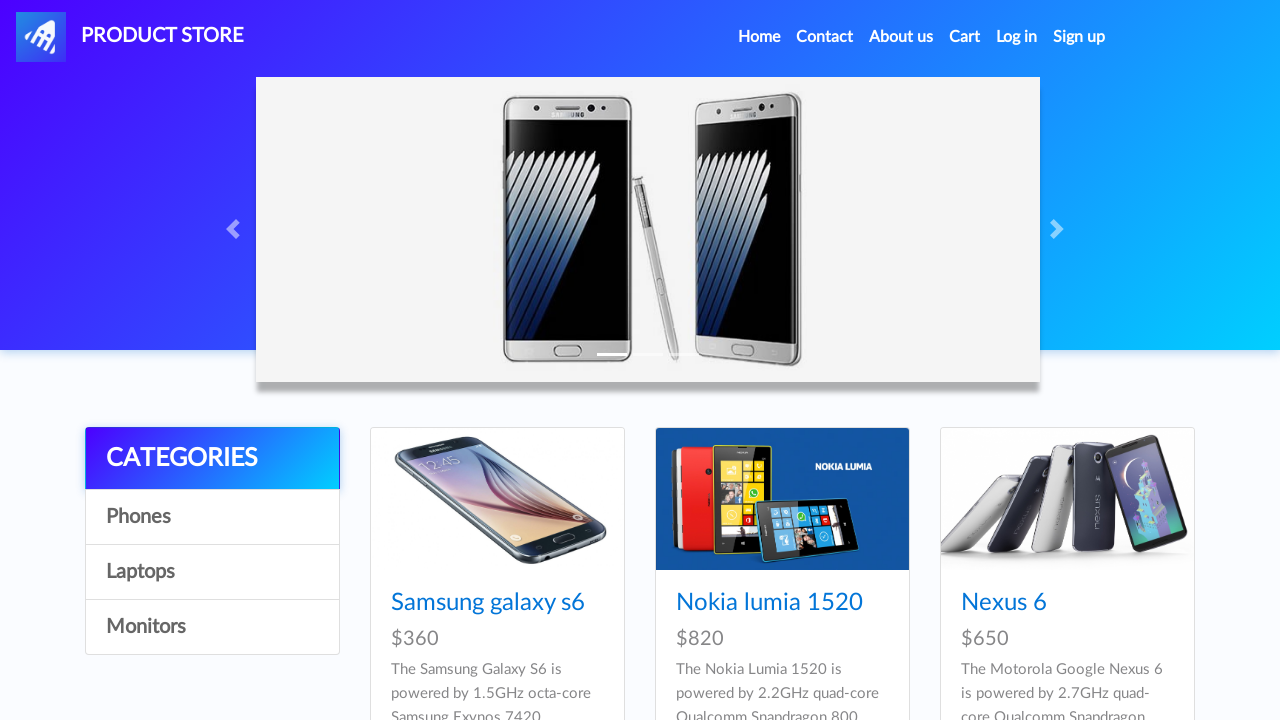

Clicked on the Sign up link at (1079, 37) on a:has-text('Sign up')
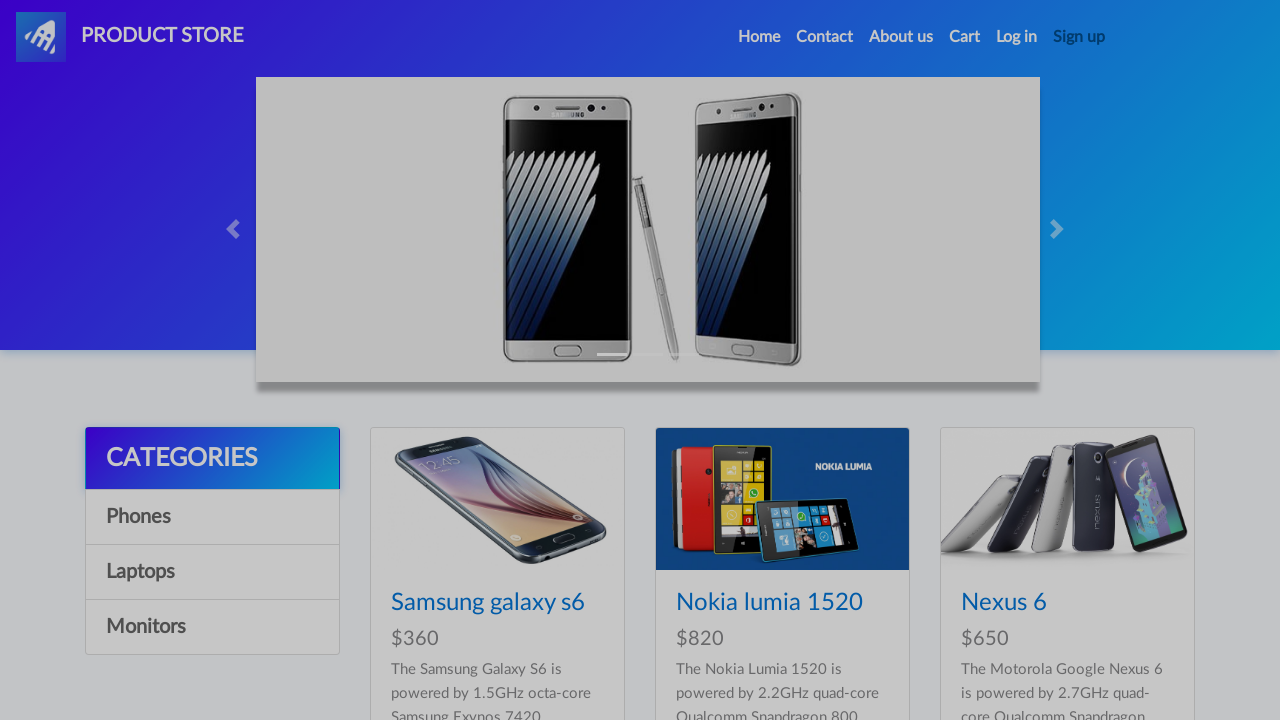

Sign up modal appeared with correct title
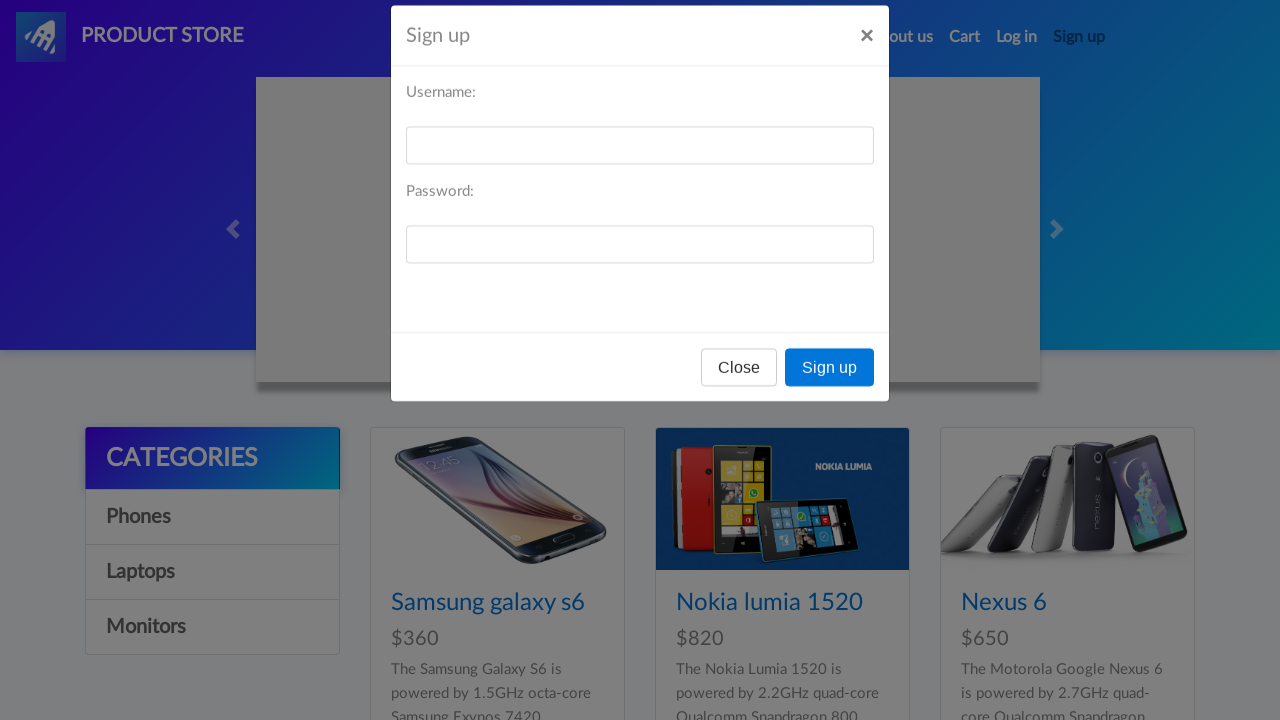

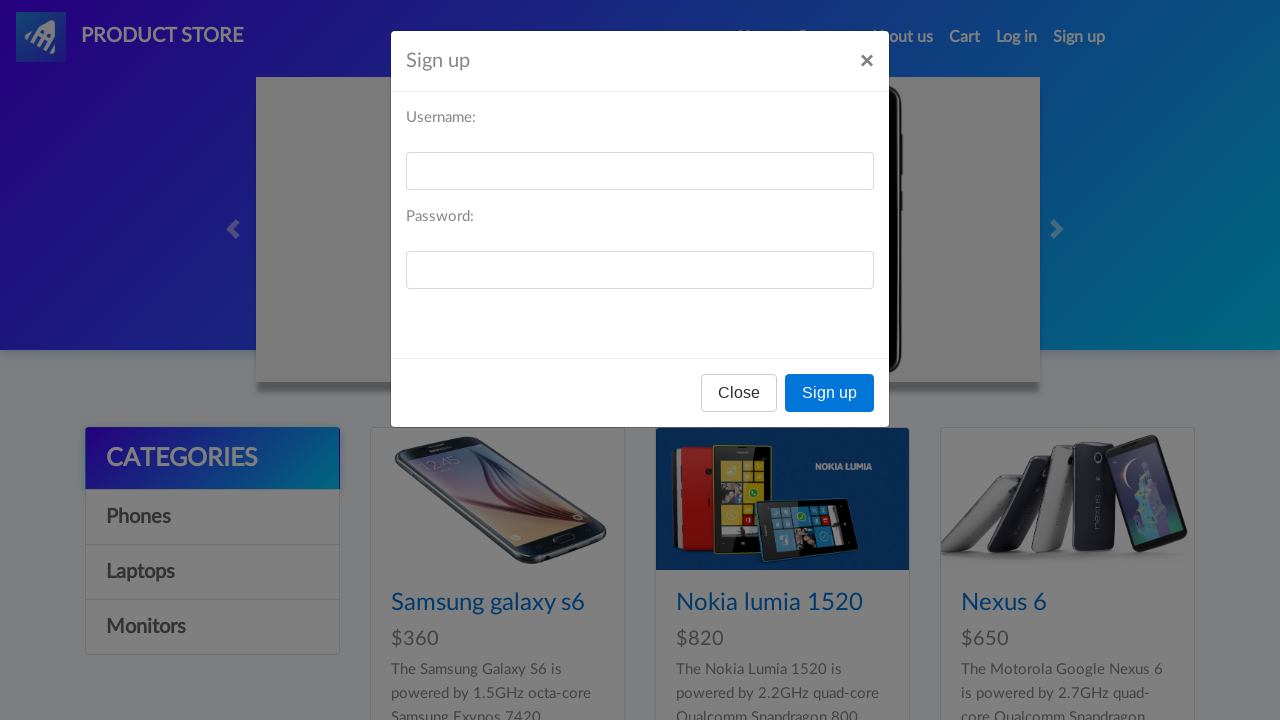